Tests browser alert handling by clicking a button that triggers an alert dialog, then accepting the alert.

Starting URL: https://formy-project.herokuapp.com/switch-window

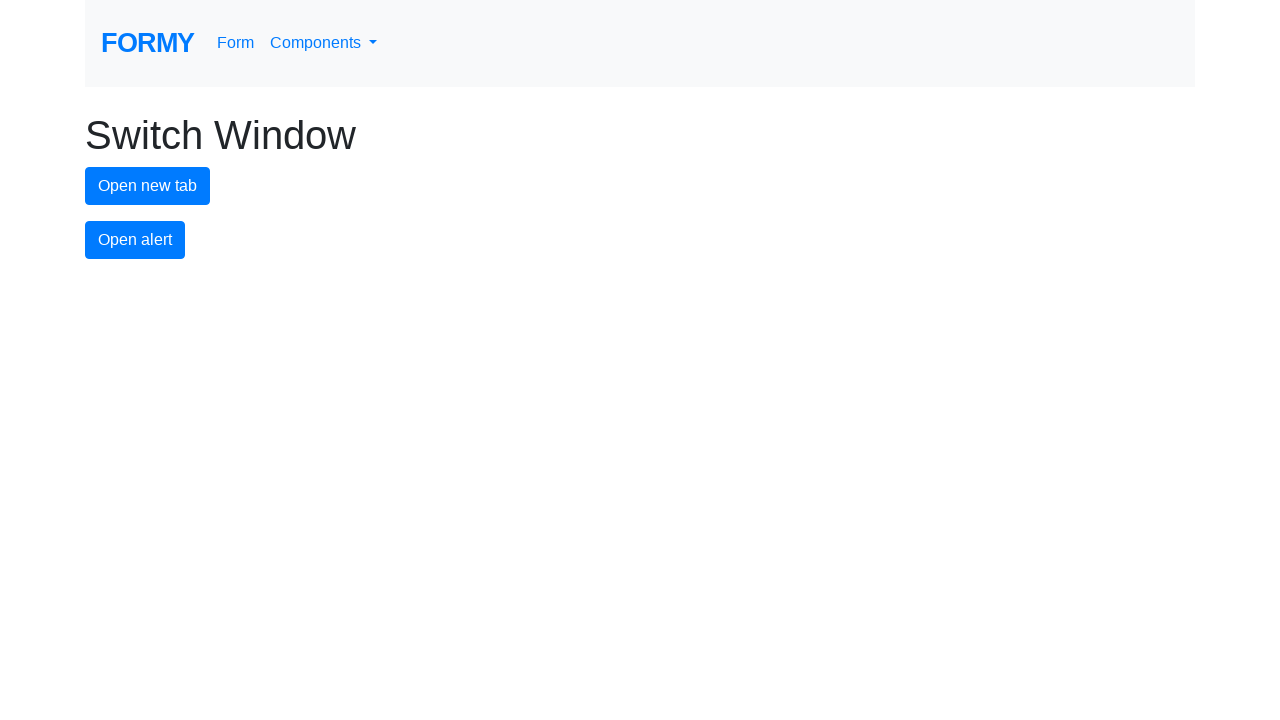

Set up dialog handler to automatically accept alerts
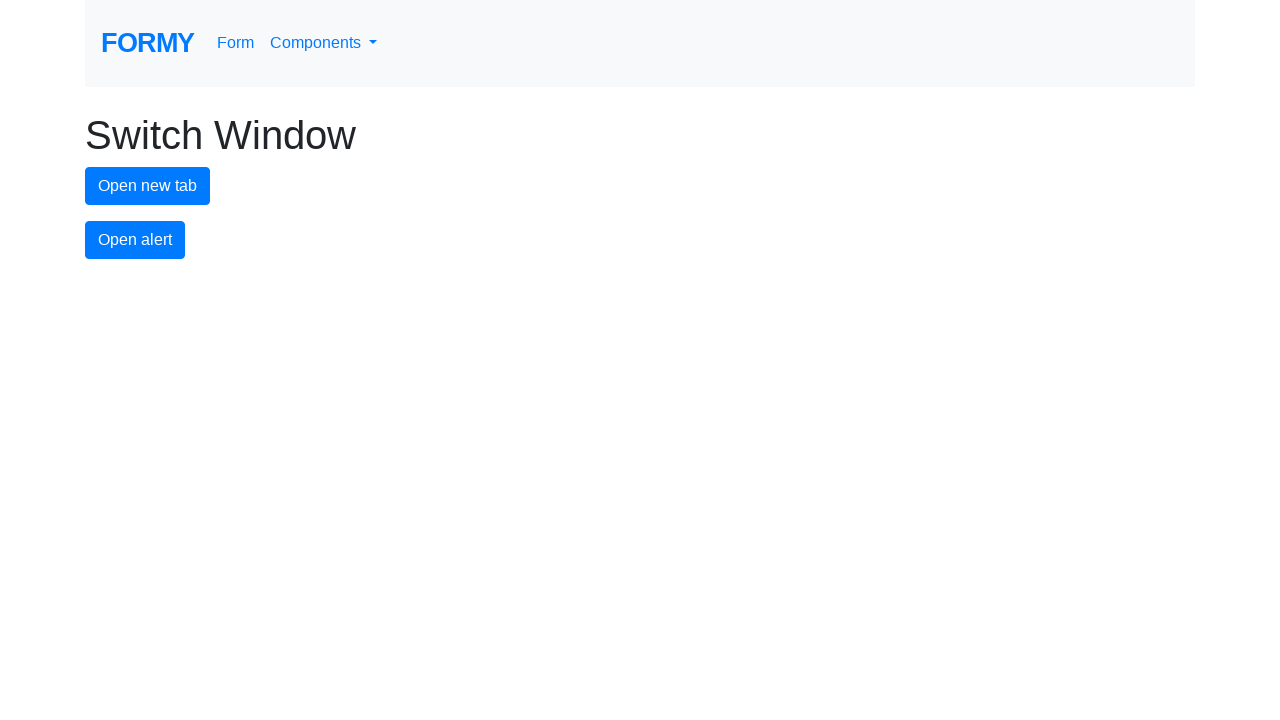

Clicked alert button to trigger alert dialog at (135, 240) on #alert-button
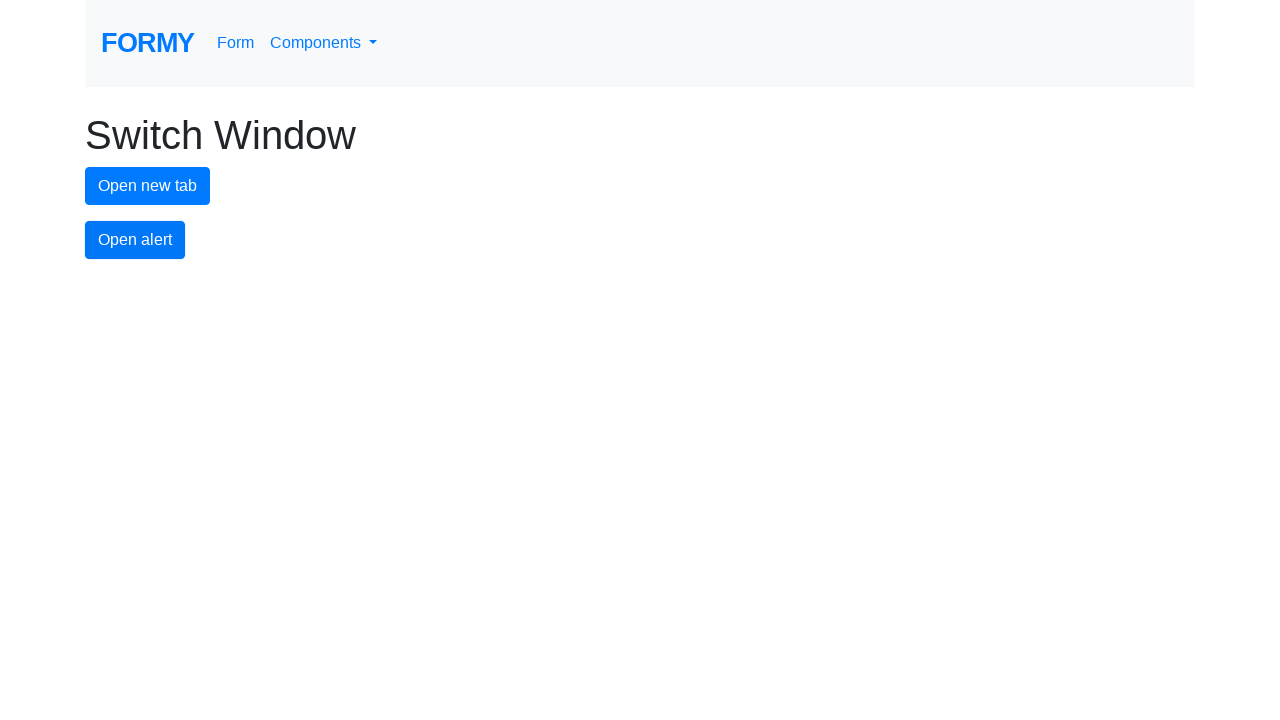

Waited 500ms for alert dialog to be processed
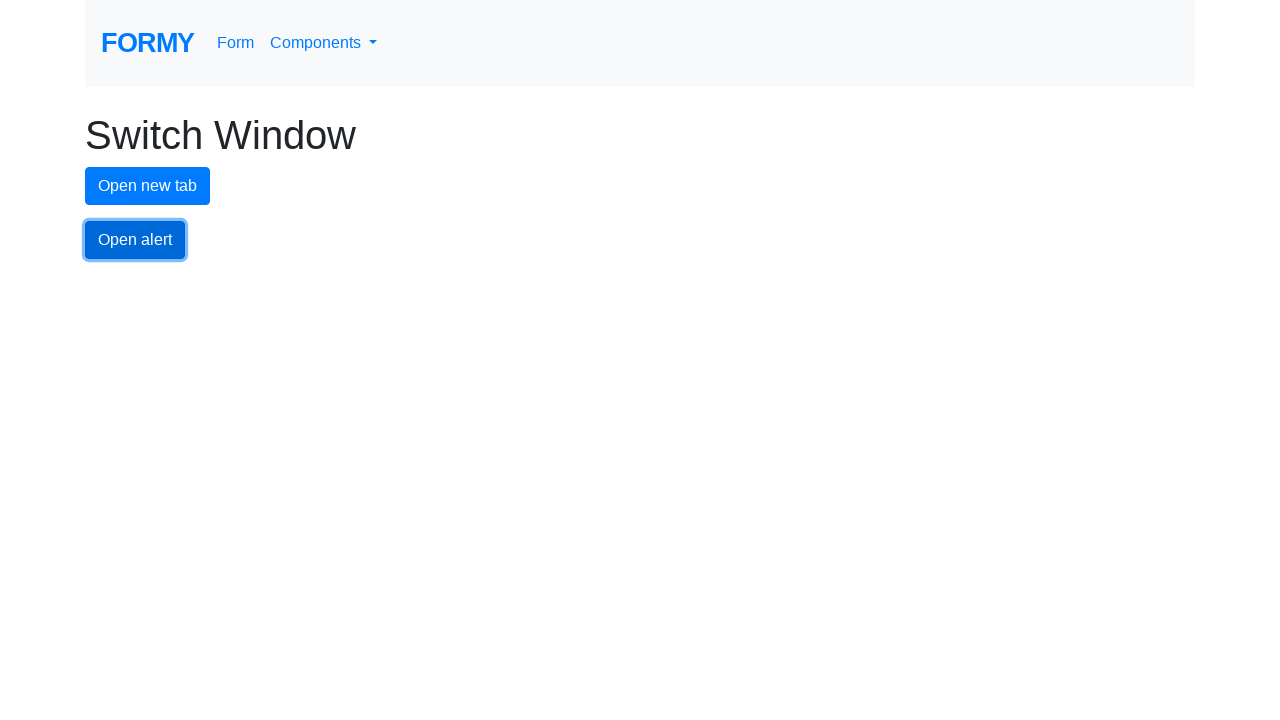

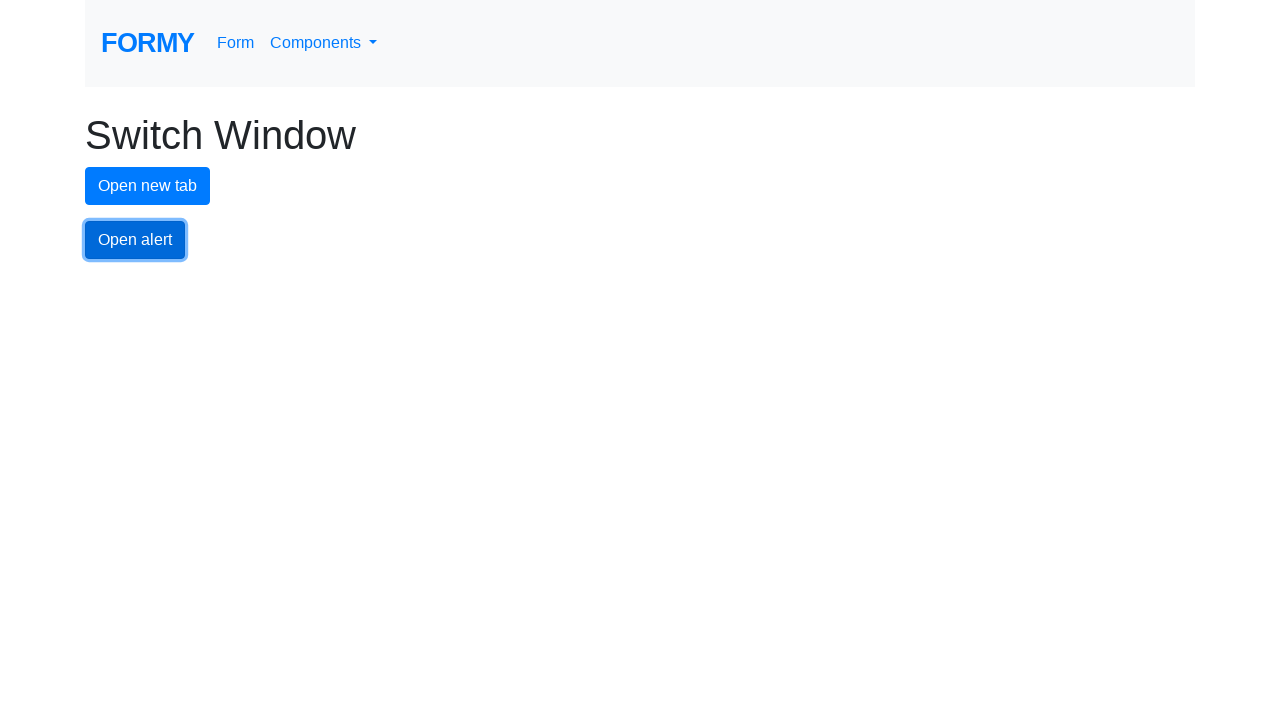